Tests basic browser navigation functionality by visiting Tesla's website, using back/forward/refresh navigation, then navigating to YouTube

Starting URL: https://www.tesla.com

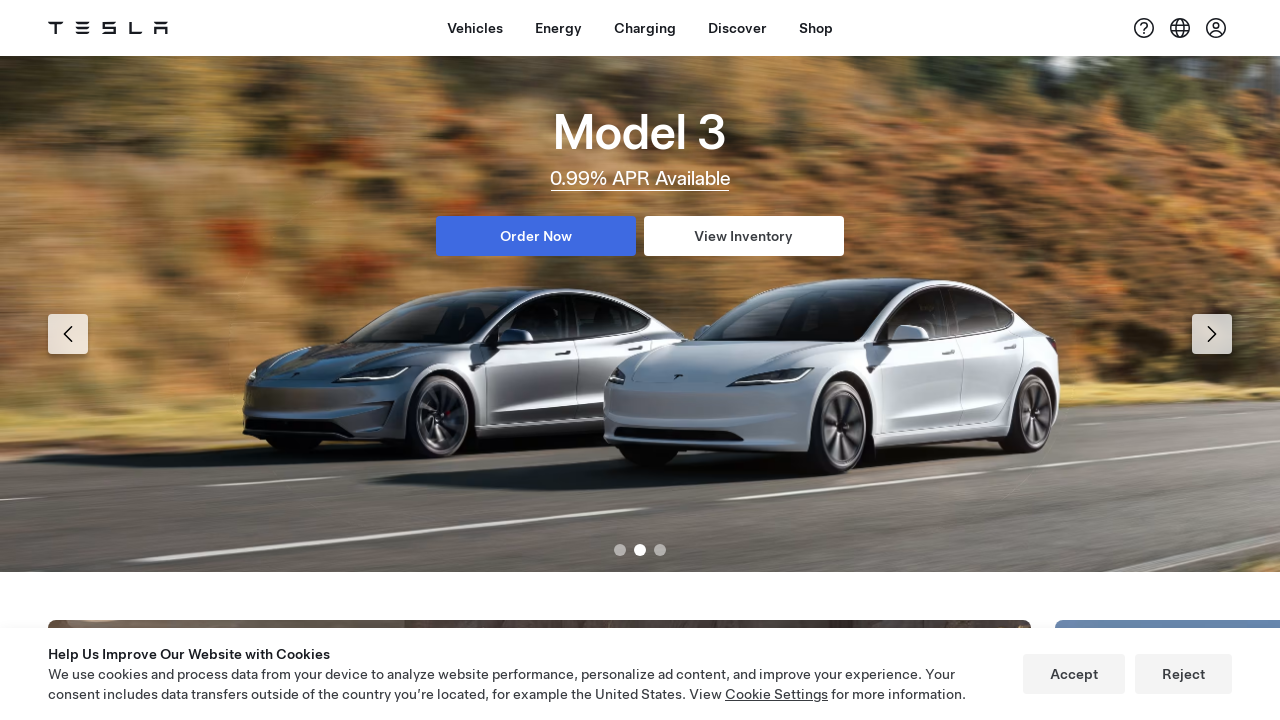

Retrieved Tesla page title
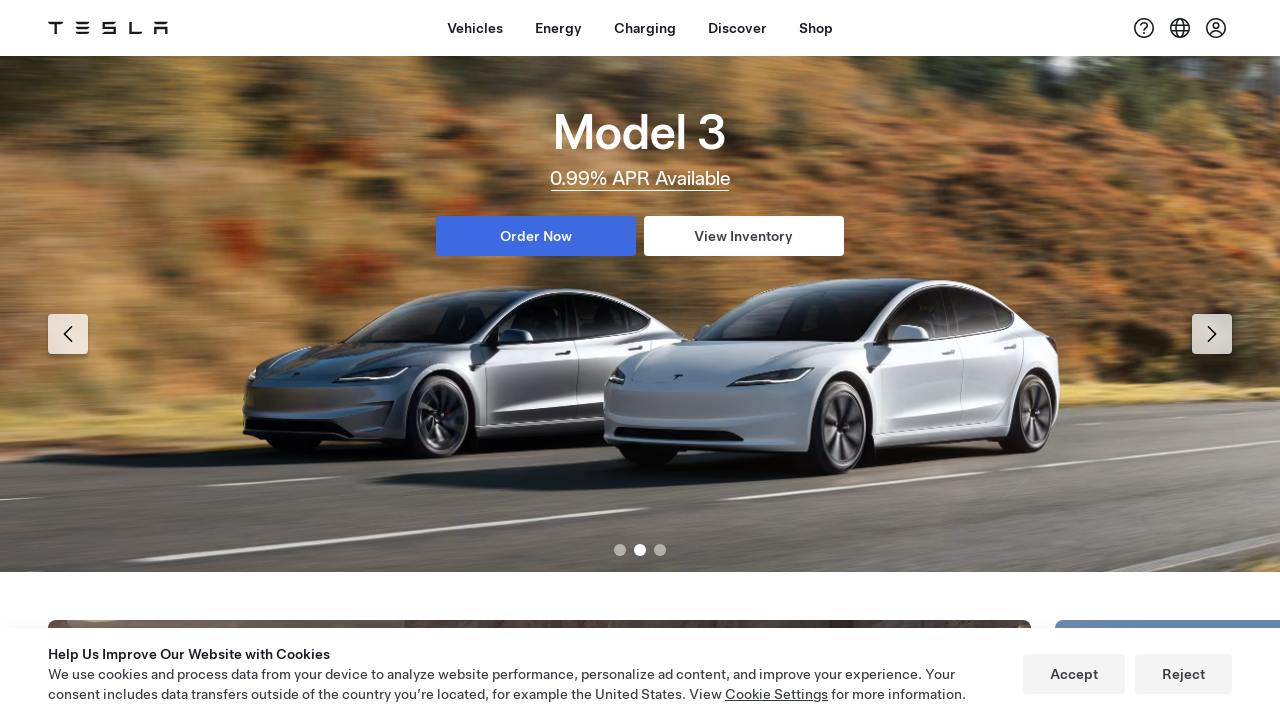

Retrieved Tesla page URL
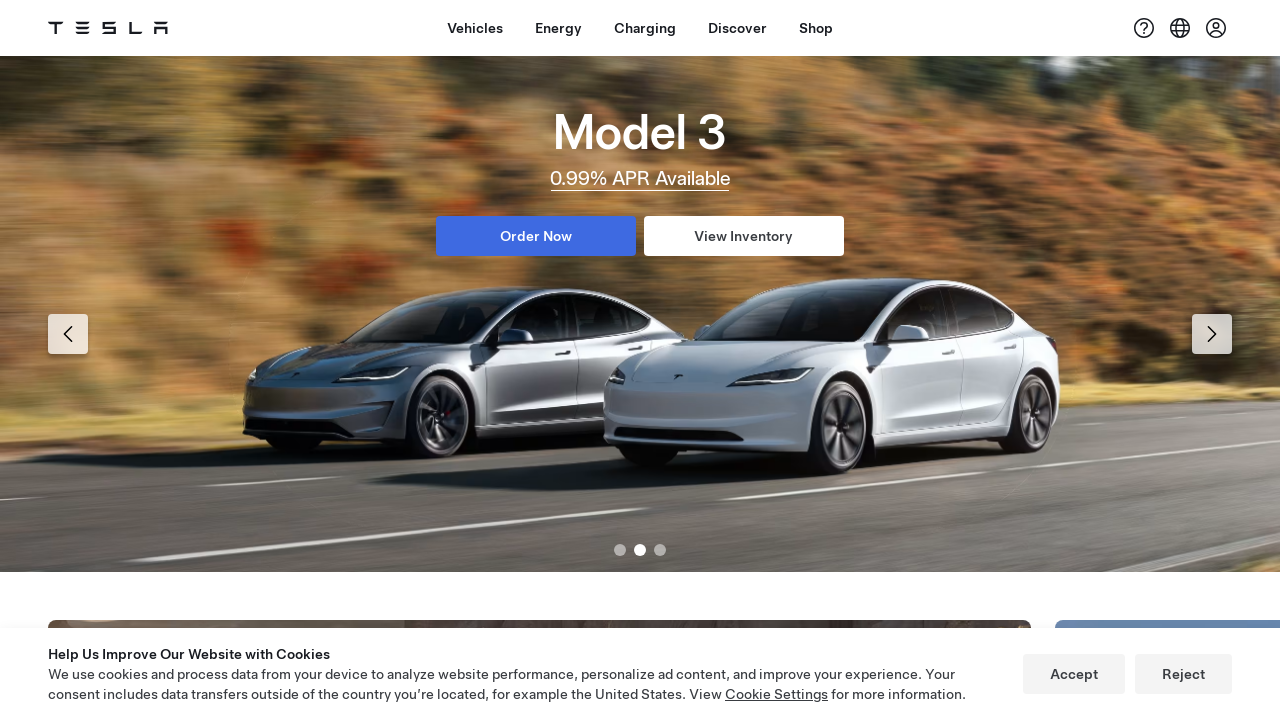

Navigated back from Tesla page
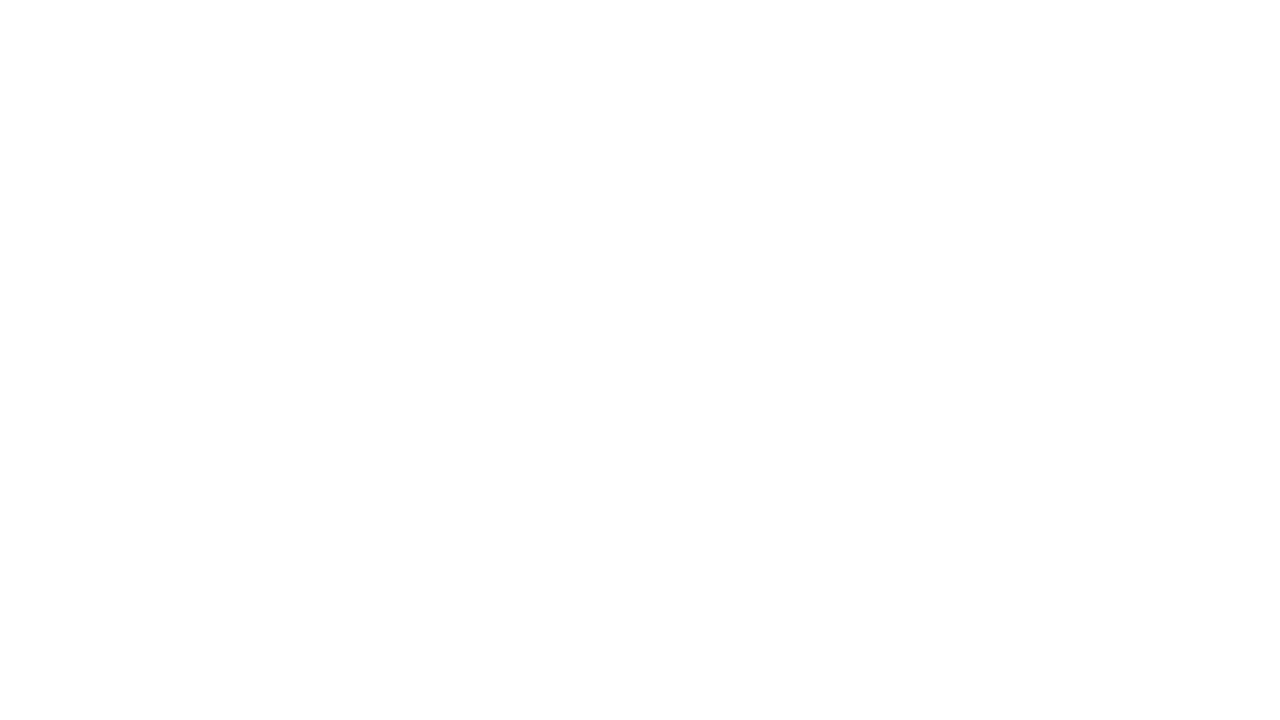

Navigated forward to return to Tesla page
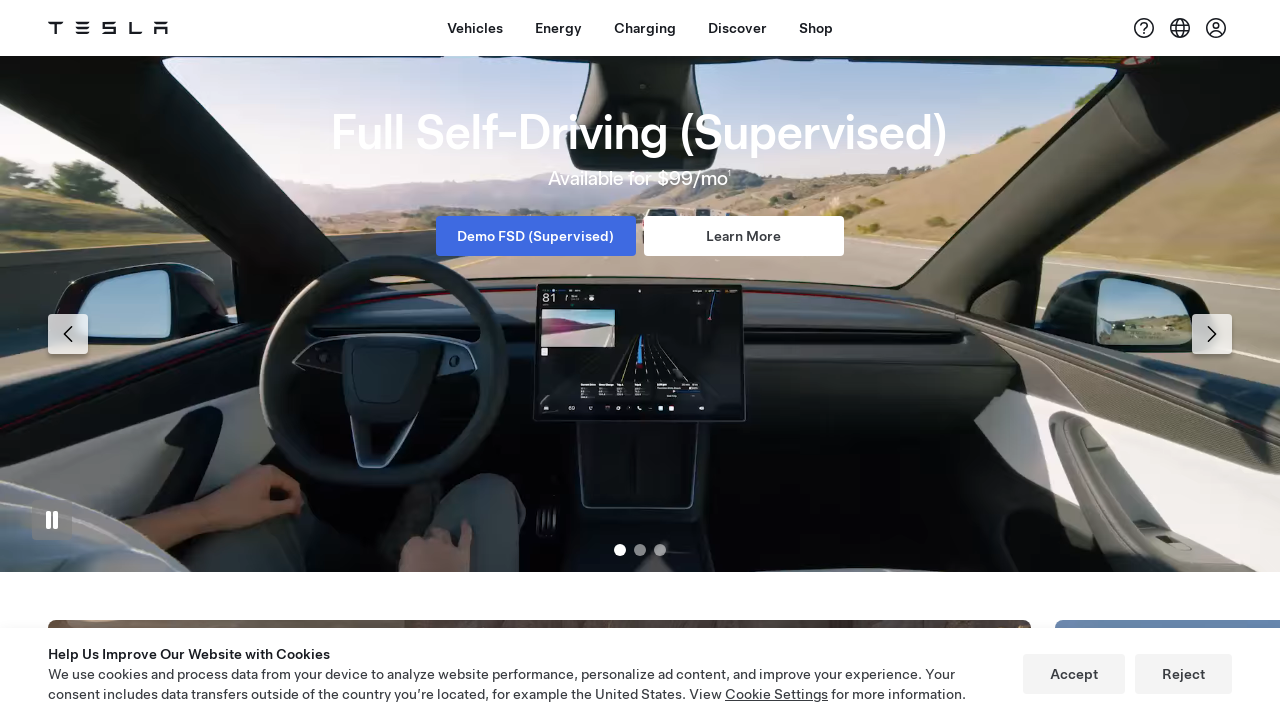

Refreshed Tesla page
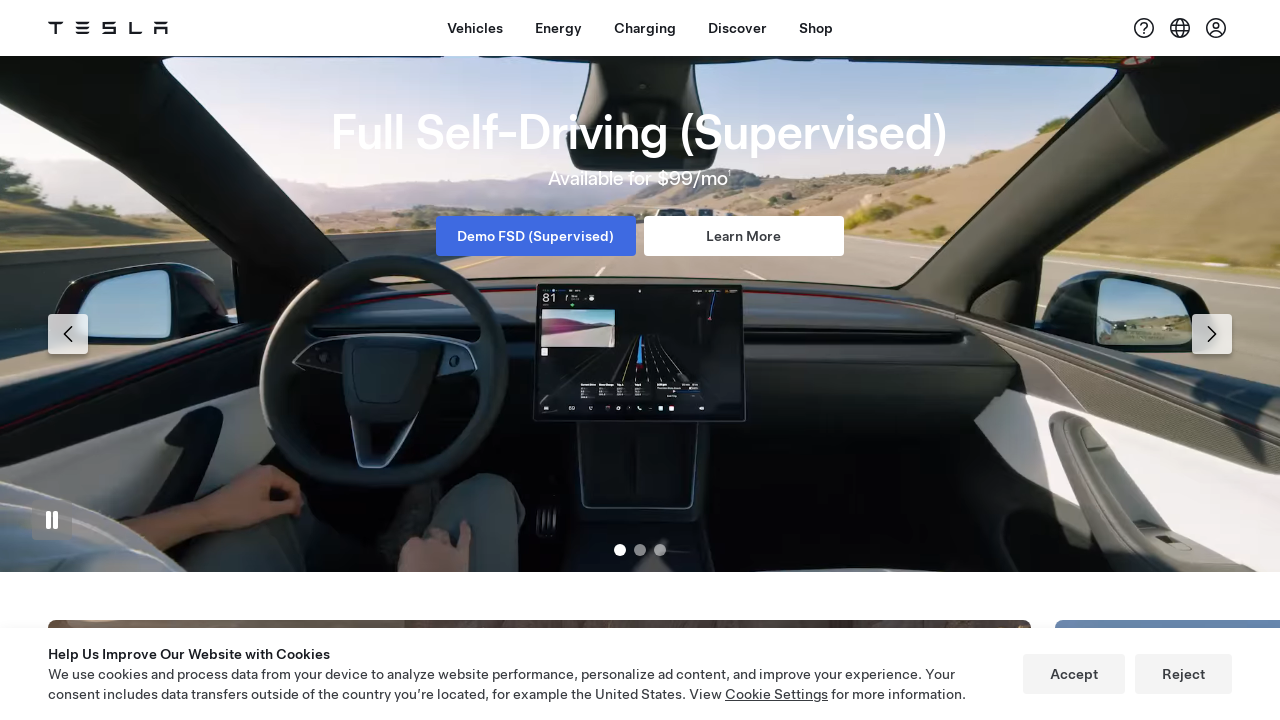

Navigated to YouTube
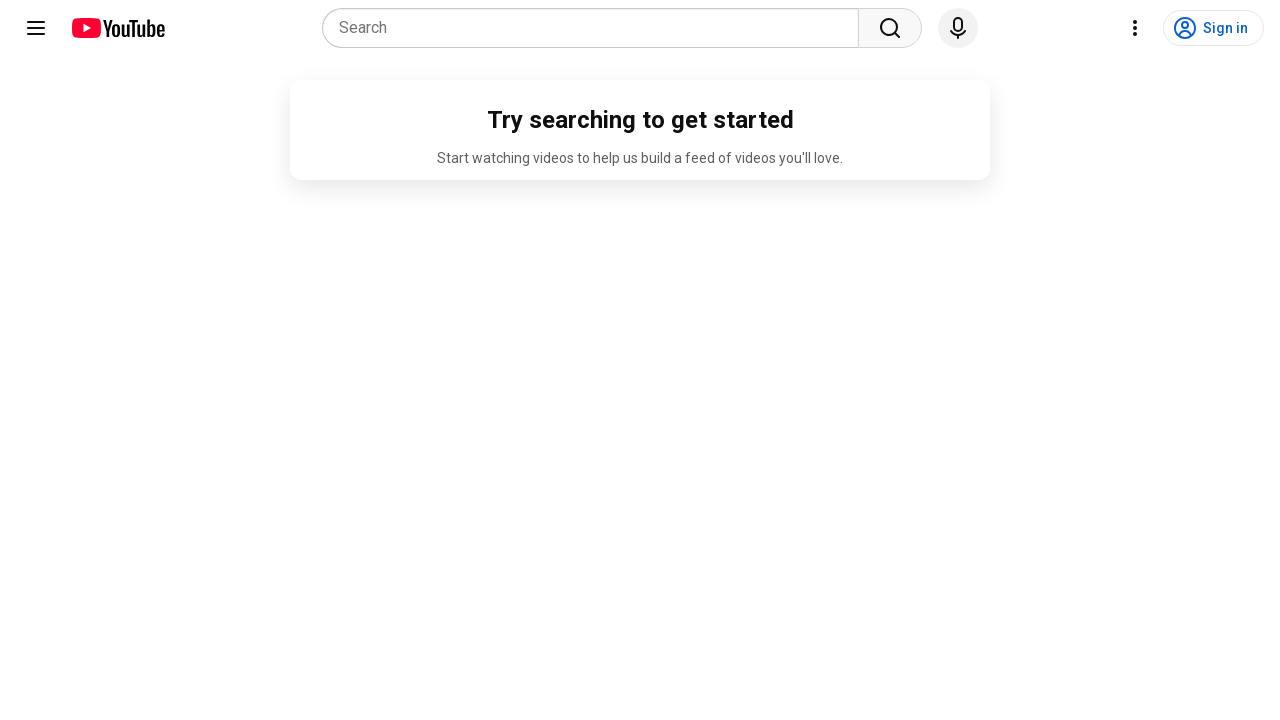

Retrieved YouTube page title
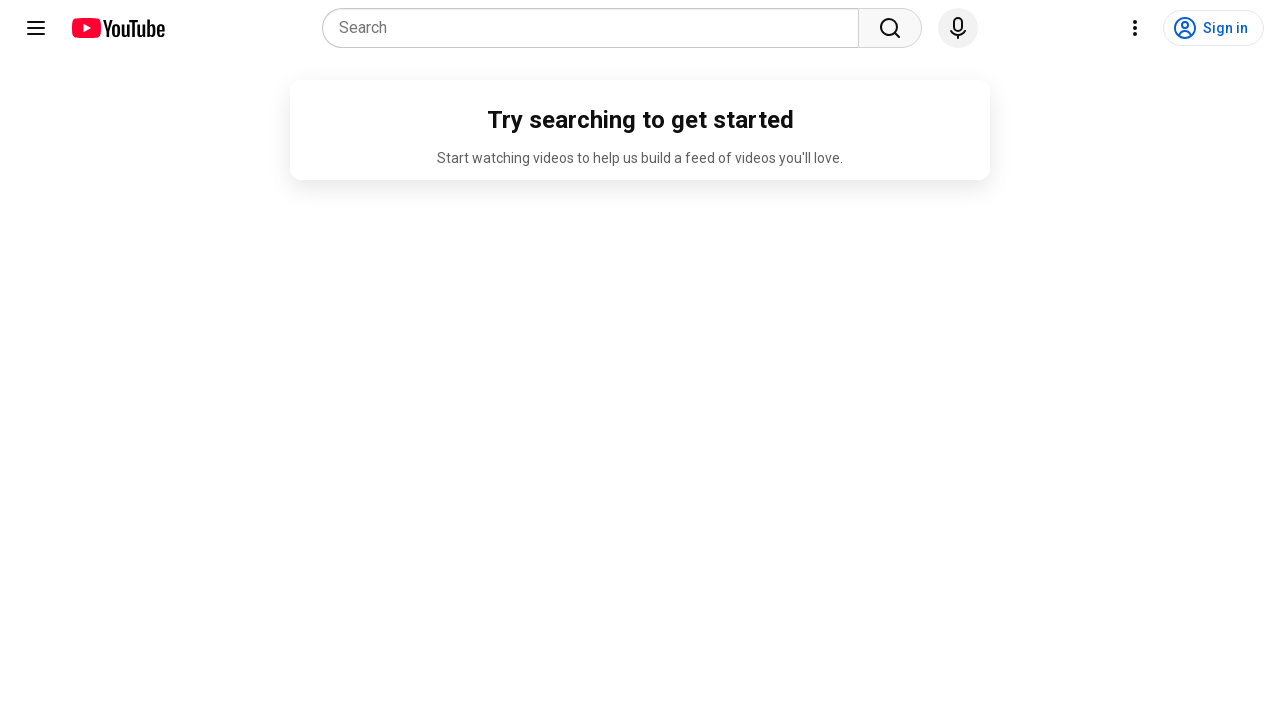

Retrieved YouTube page URL
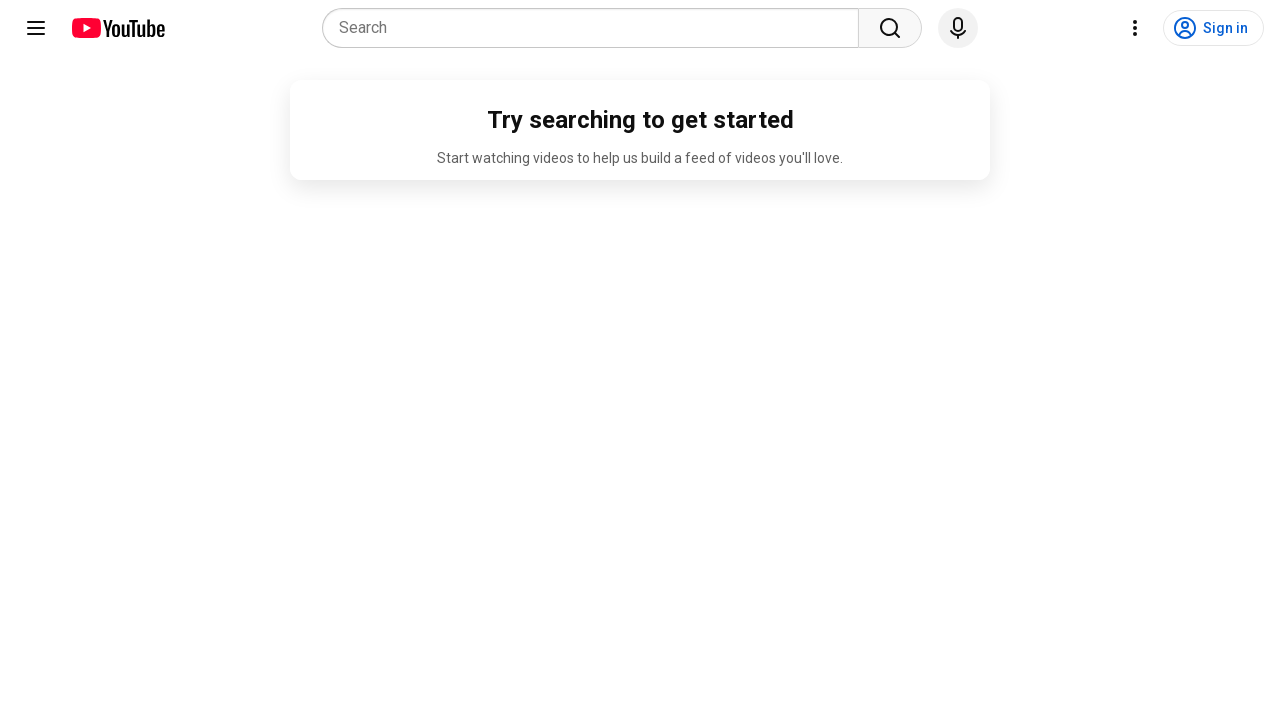

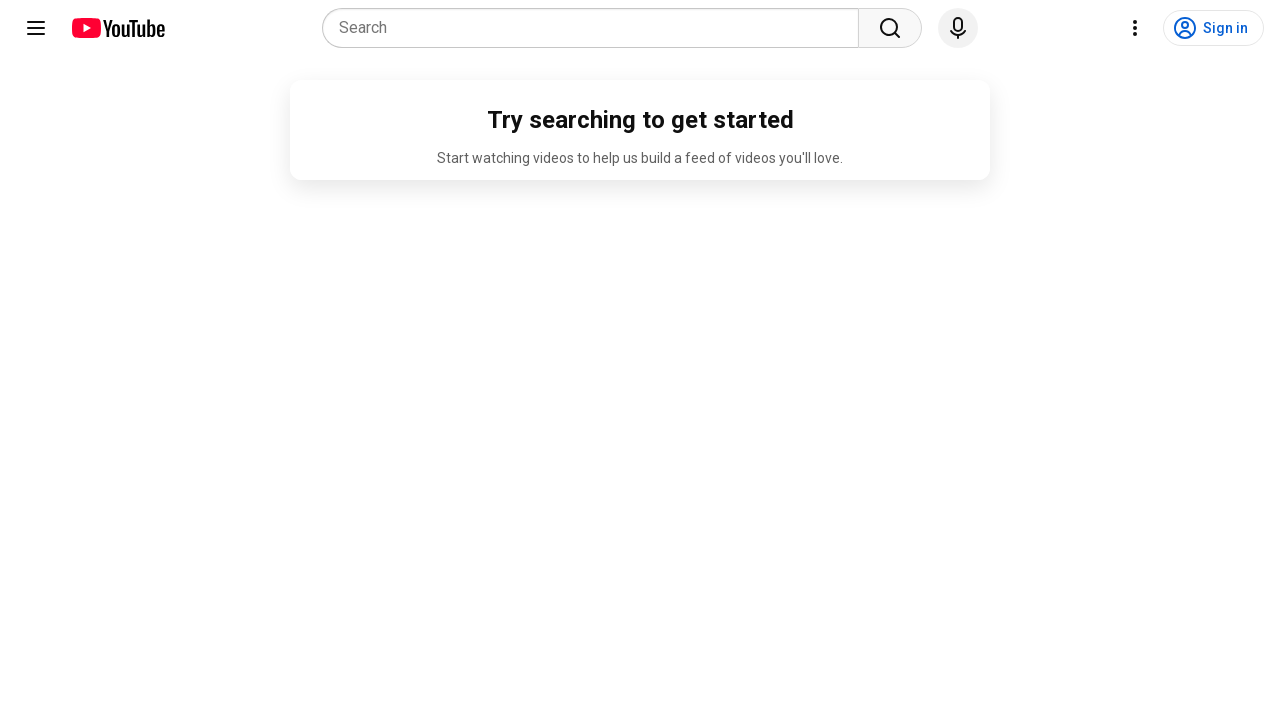